Tests e-commerce search functionality by searching for a product and clicking on the first result to view product details

Starting URL: https://www.testotomasyonu.com

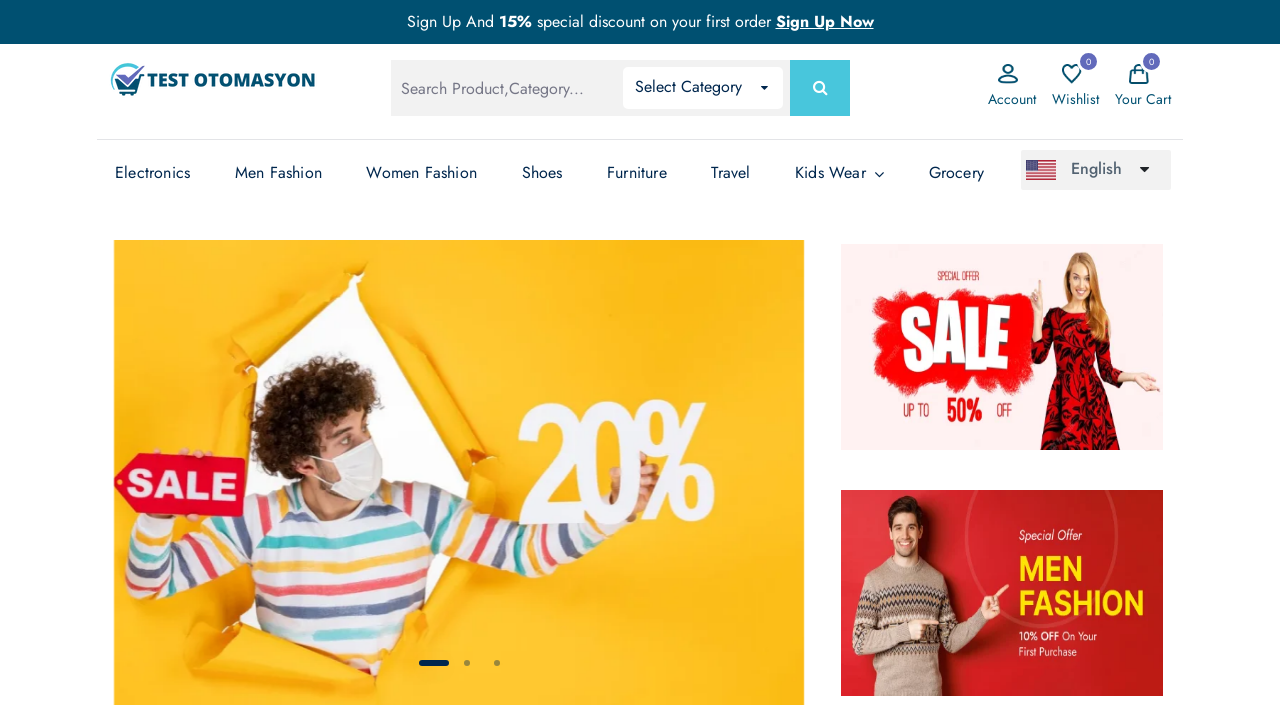

Filled search box with 'phone' on #global-search
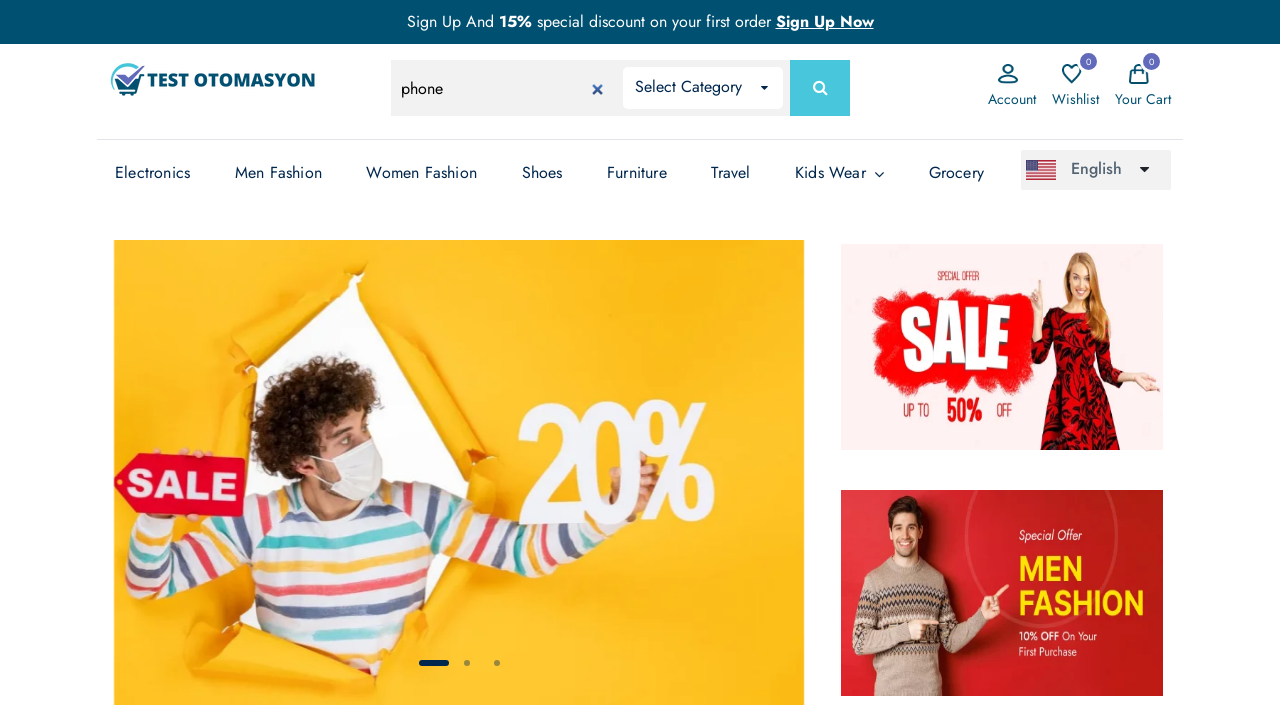

Pressed Enter to submit search form on #global-search
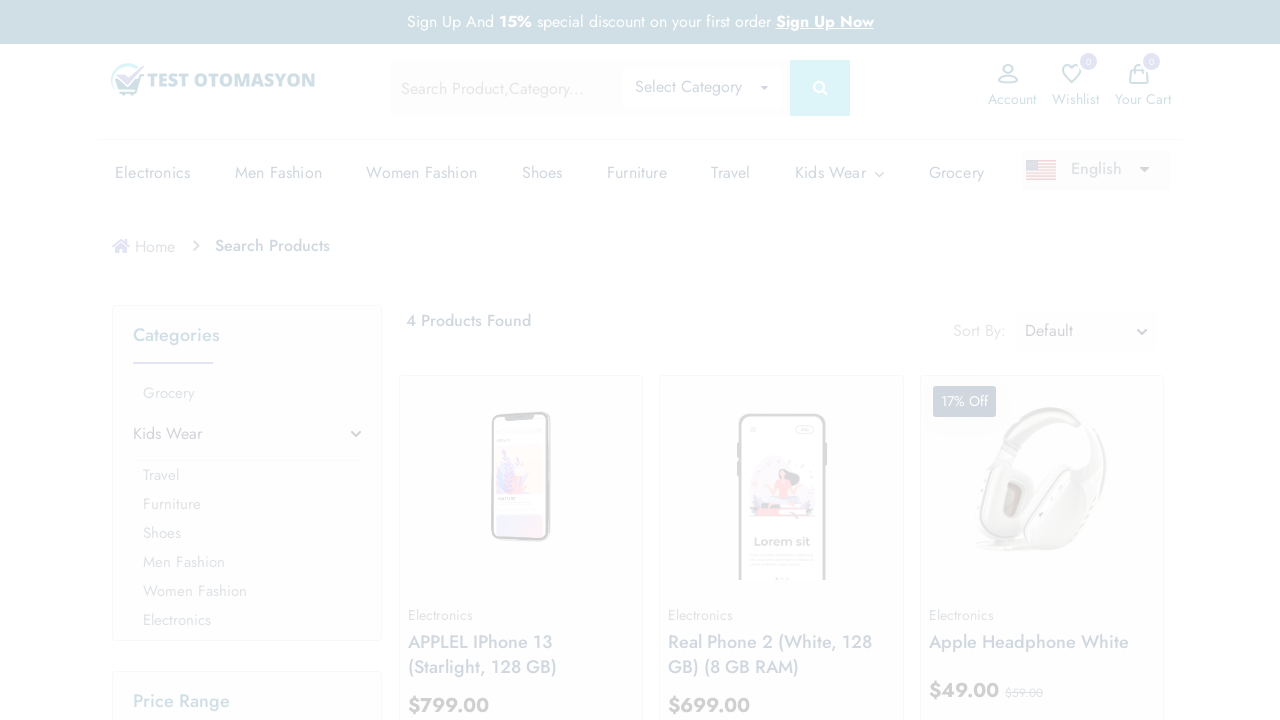

Search results loaded with product images
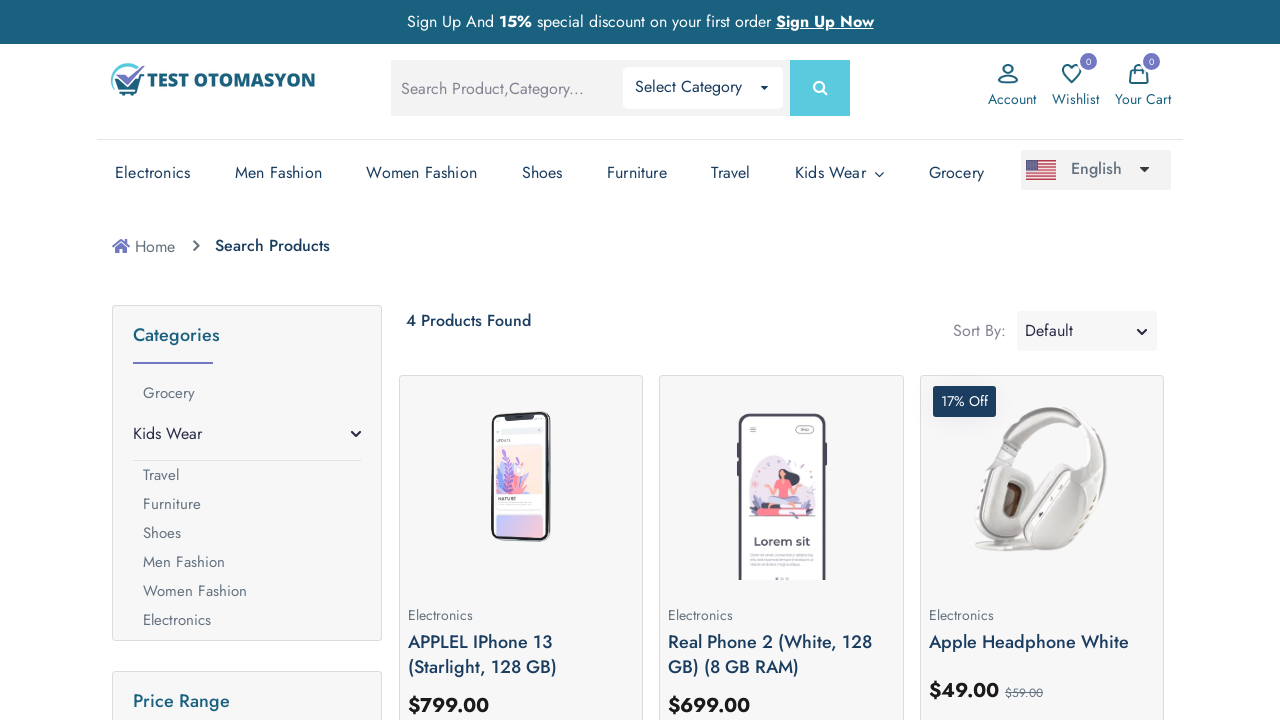

Clicked on first product result at (521, 480) on .prod-img
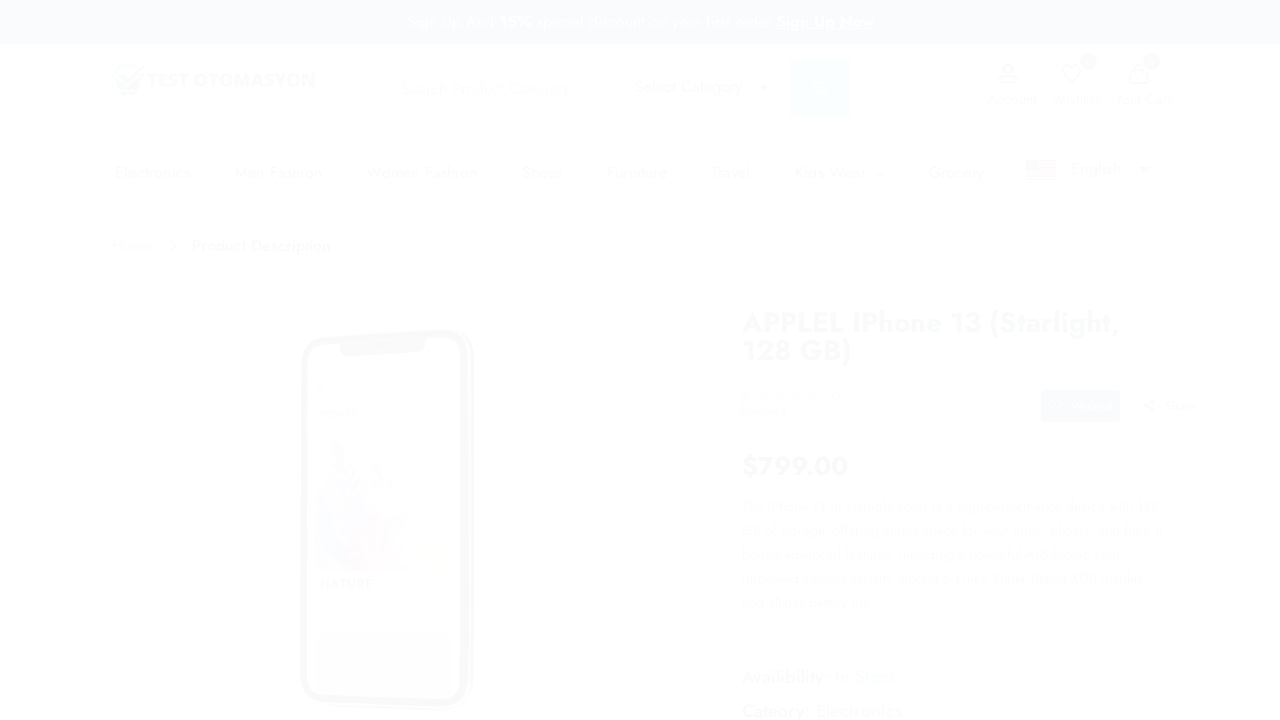

Product details page loaded successfully
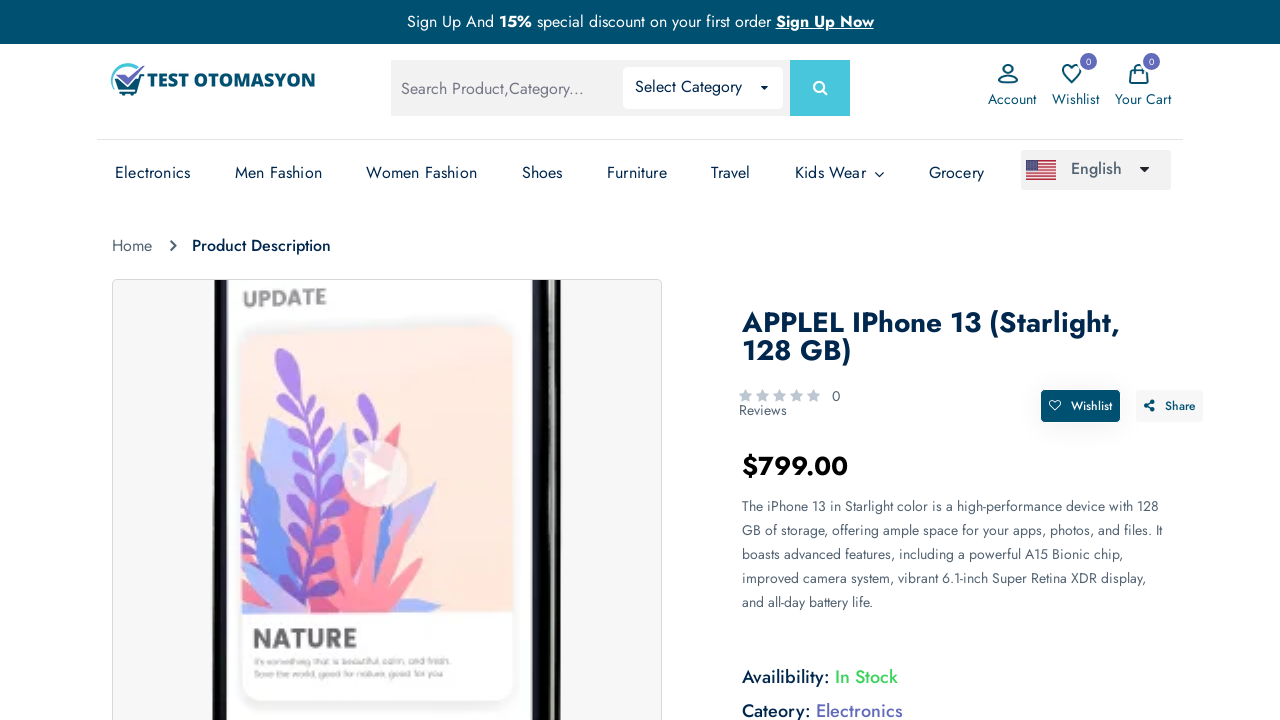

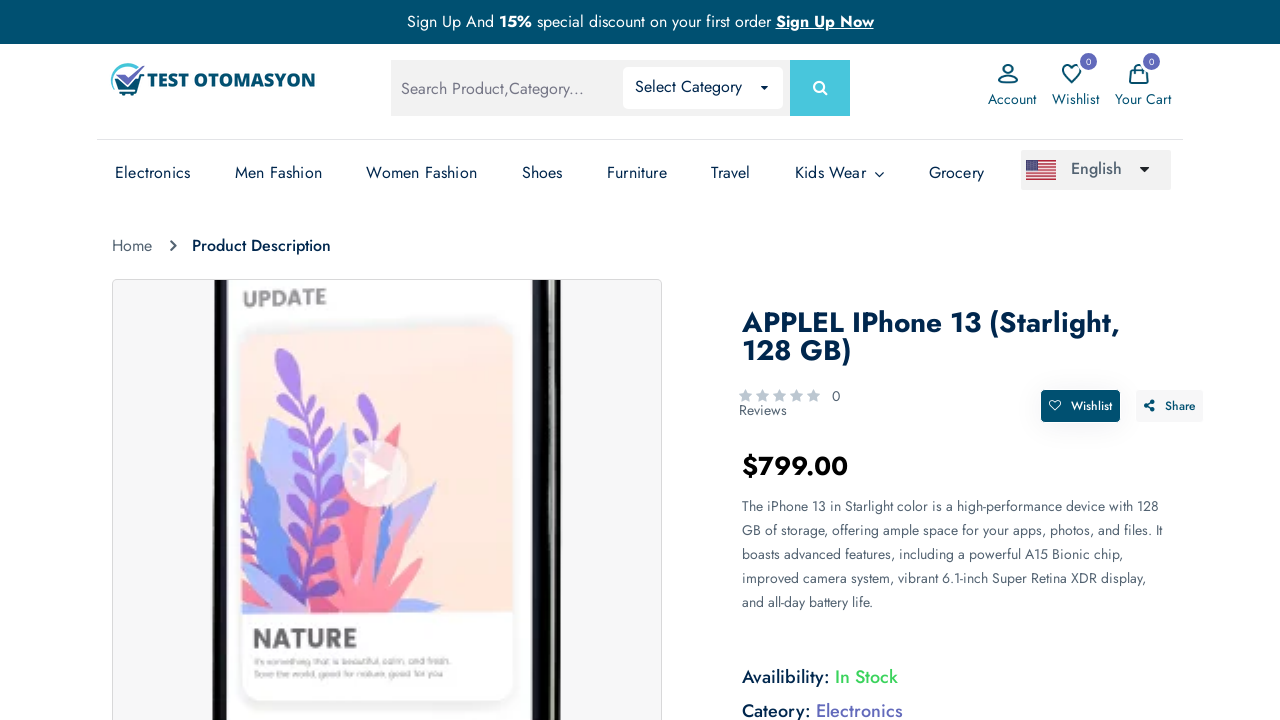